Tests that the toggle all checkbox updates state when individual items are checked/unchecked

Starting URL: https://demo.playwright.dev/todomvc

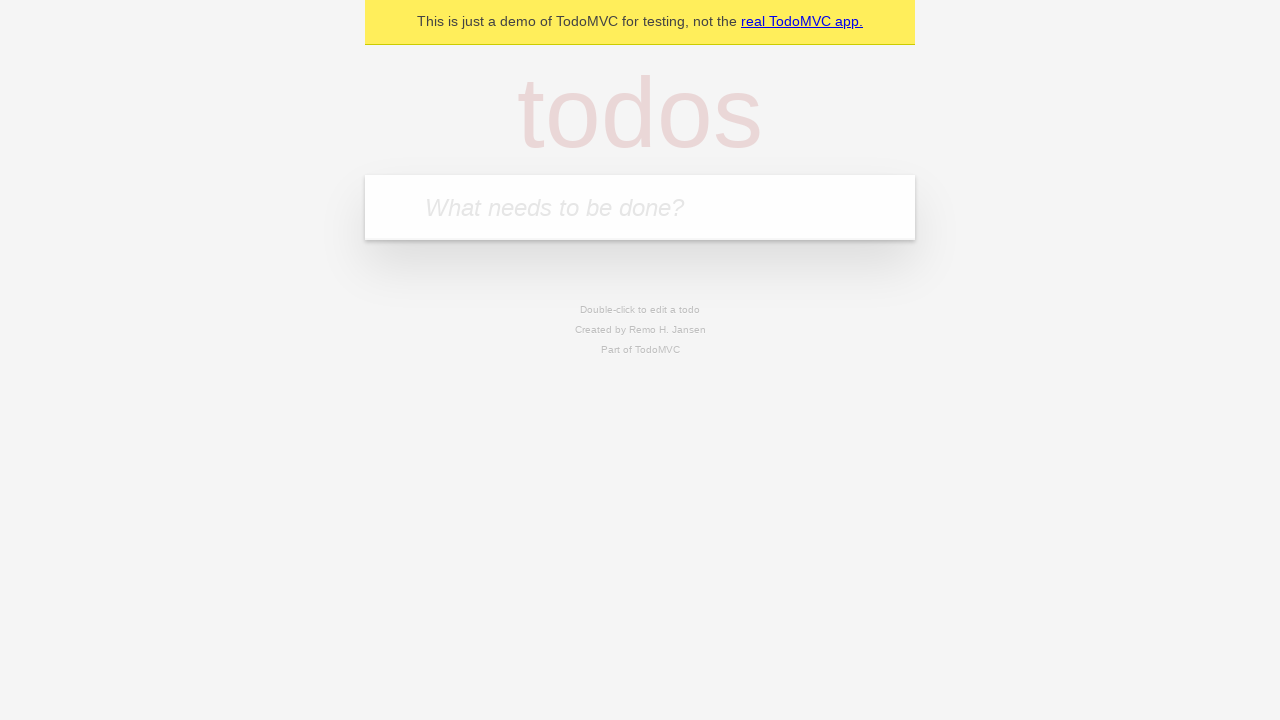

Filled input field with 'buy some cheese' on internal:attr=[placeholder="What needs to be done?"i]
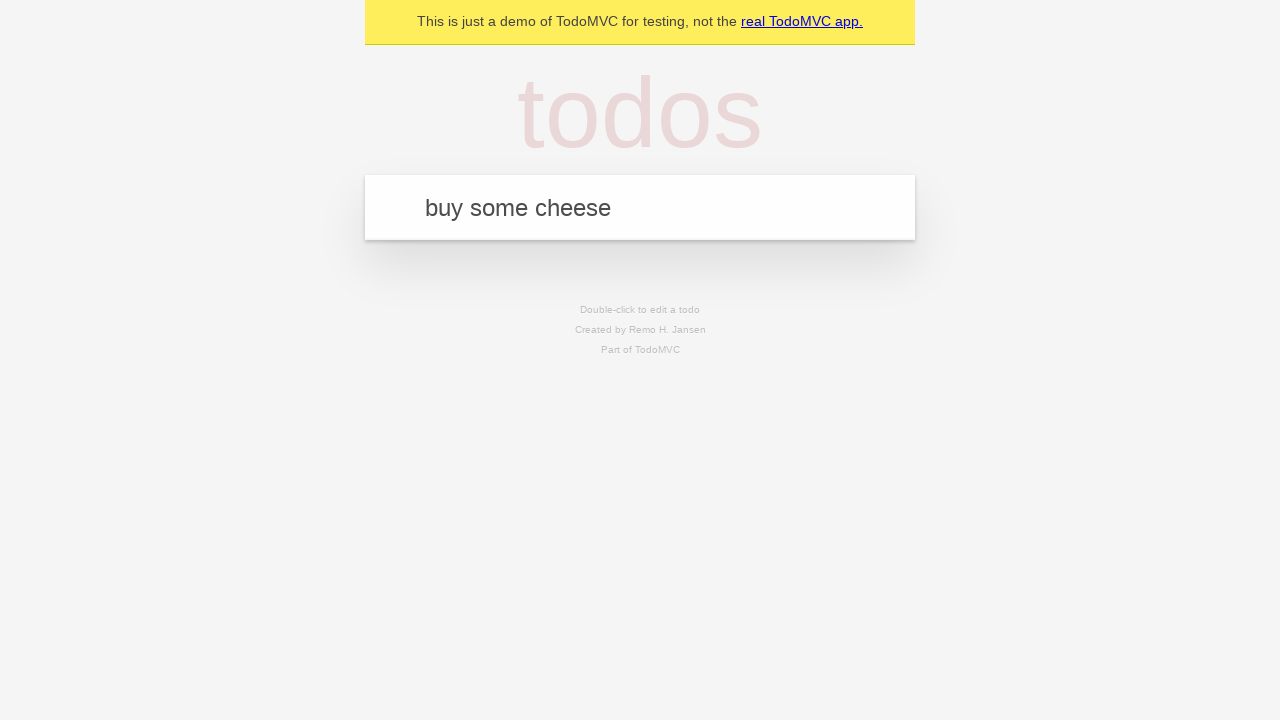

Pressed Enter to add first todo item on internal:attr=[placeholder="What needs to be done?"i]
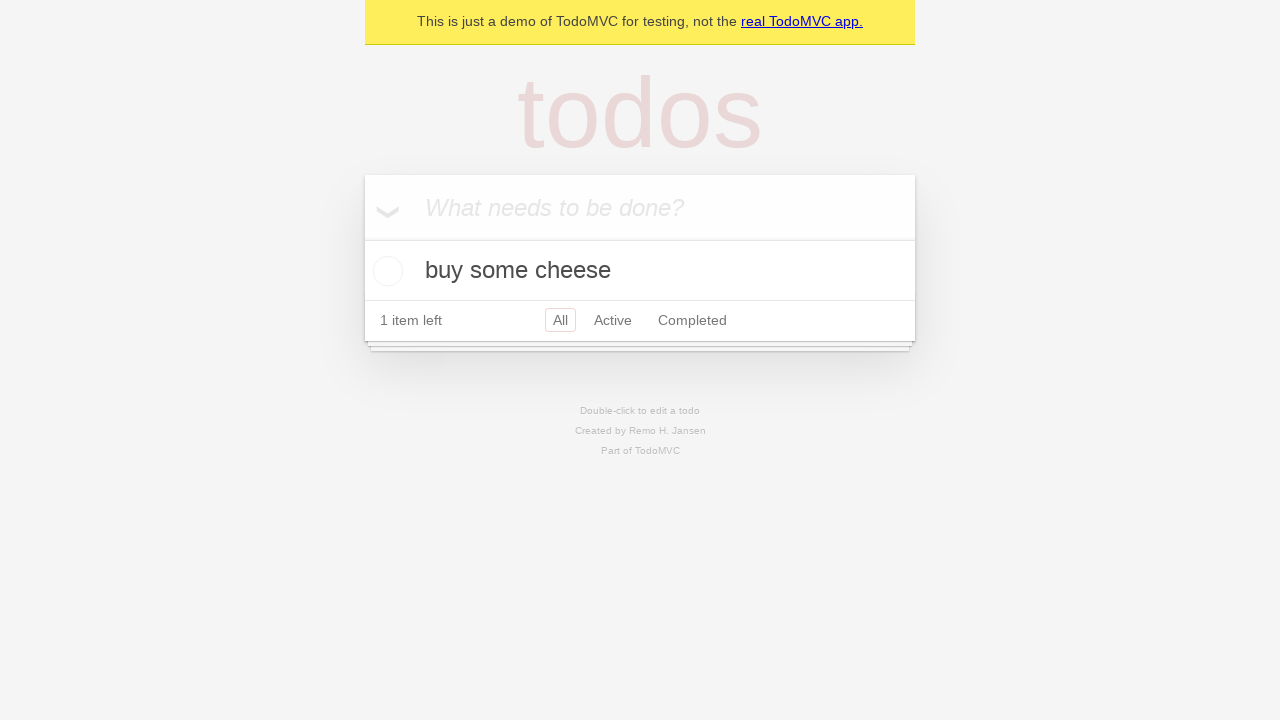

Filled input field with 'feed the cat' on internal:attr=[placeholder="What needs to be done?"i]
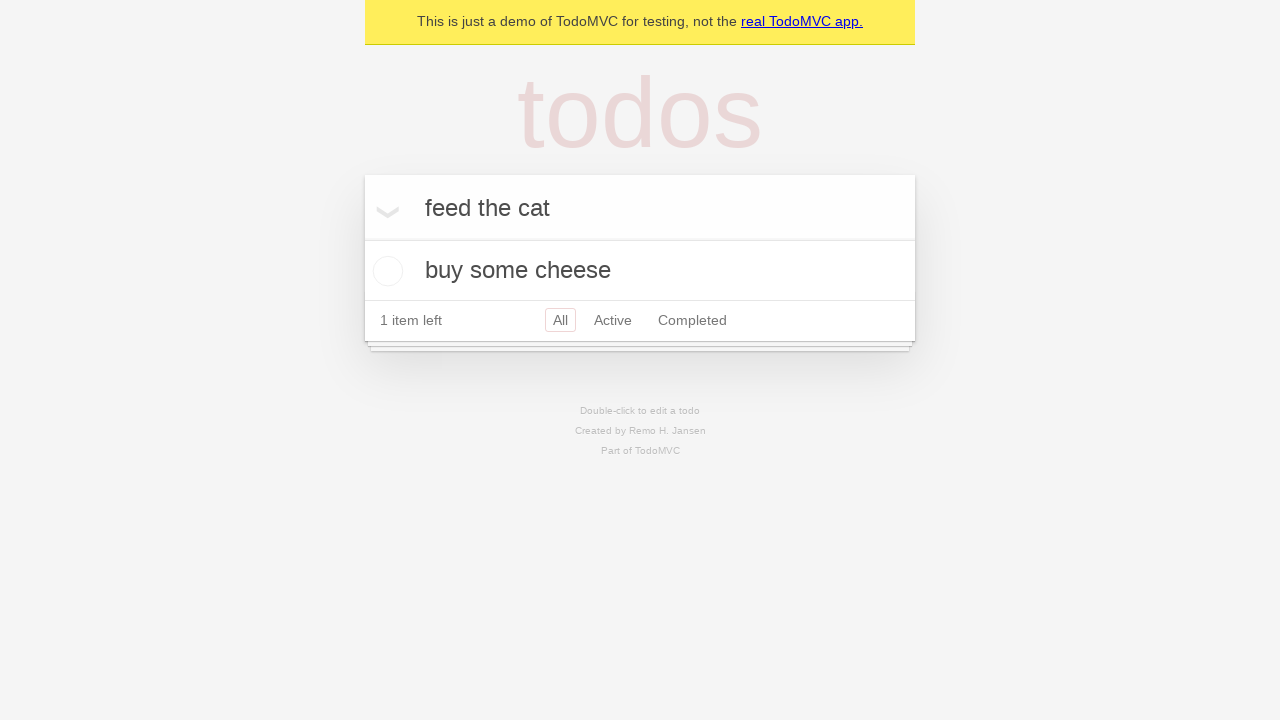

Pressed Enter to add second todo item on internal:attr=[placeholder="What needs to be done?"i]
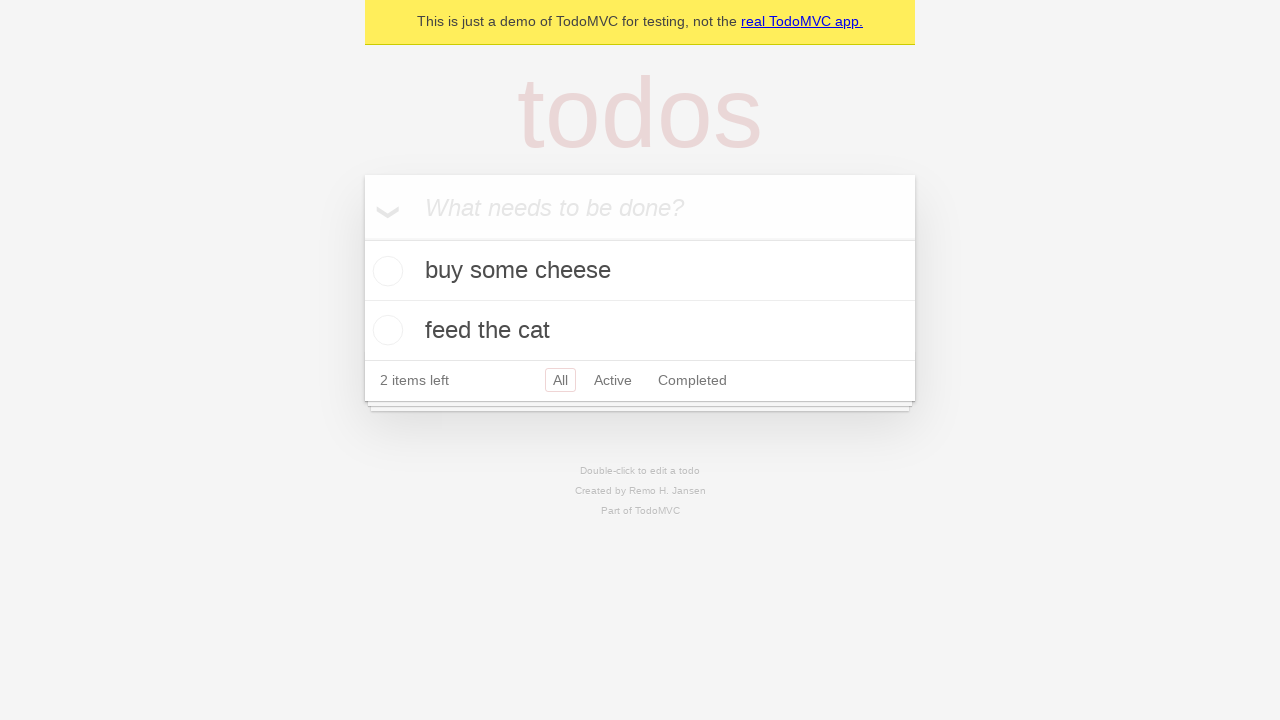

Filled input field with 'book a doctors appointment' on internal:attr=[placeholder="What needs to be done?"i]
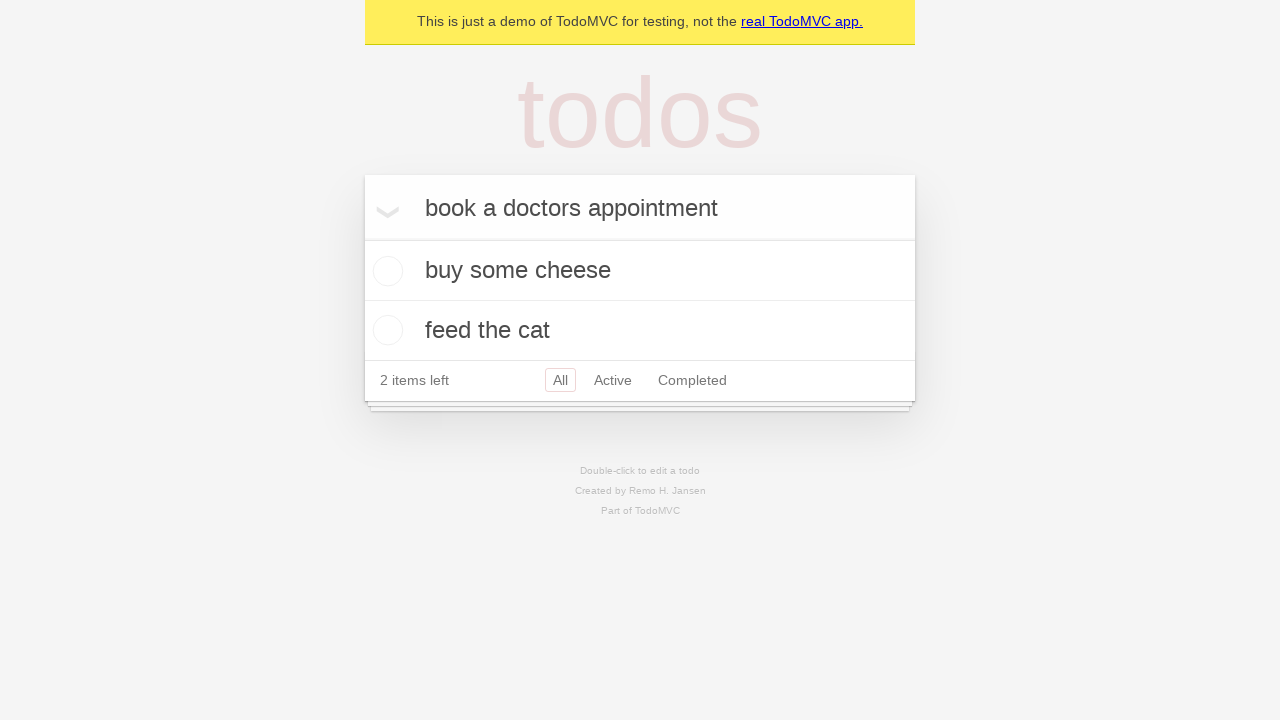

Pressed Enter to add third todo item on internal:attr=[placeholder="What needs to be done?"i]
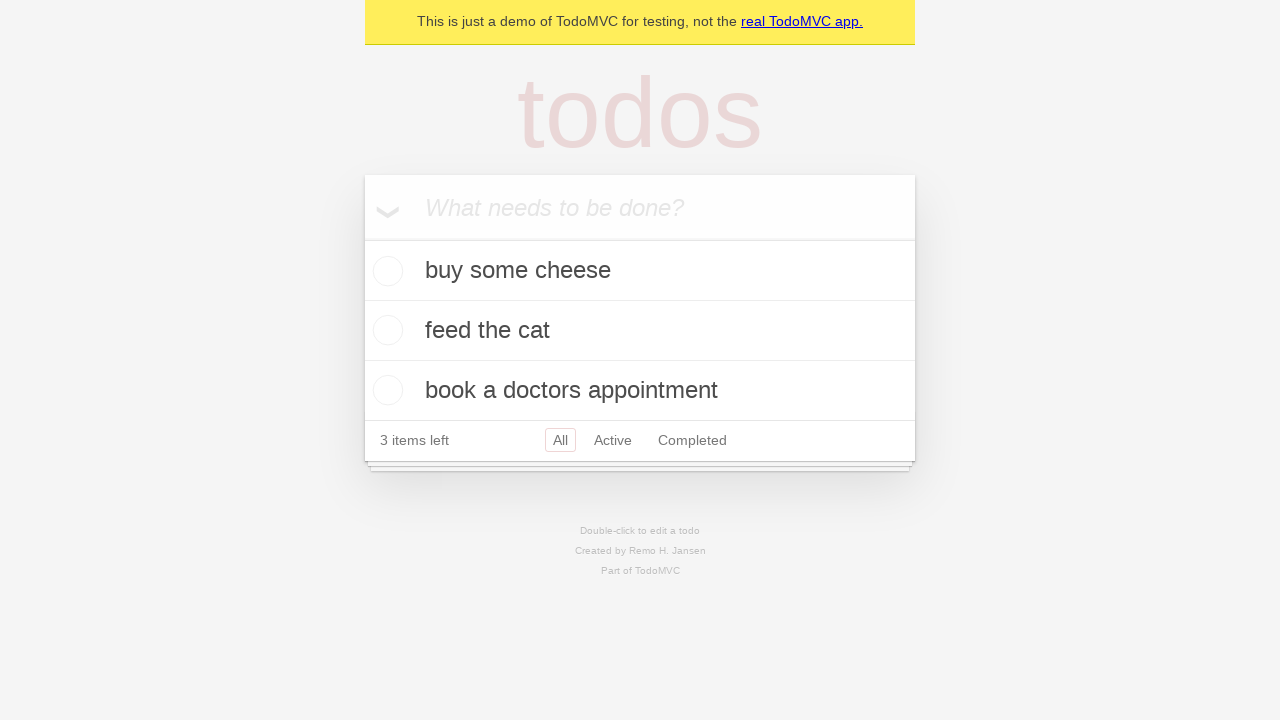

Waited for all three todo items to load
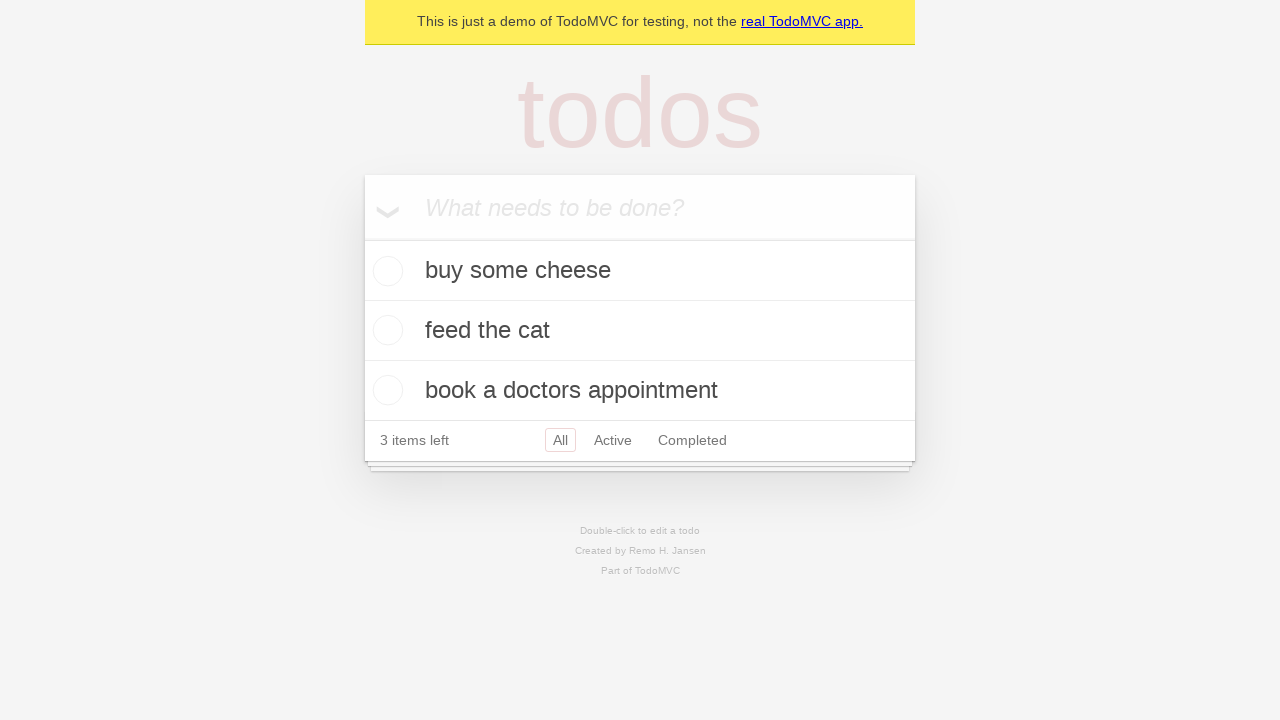

Clicked 'Mark all as complete' toggle to check all todos at (362, 238) on internal:label="Mark all as complete"i
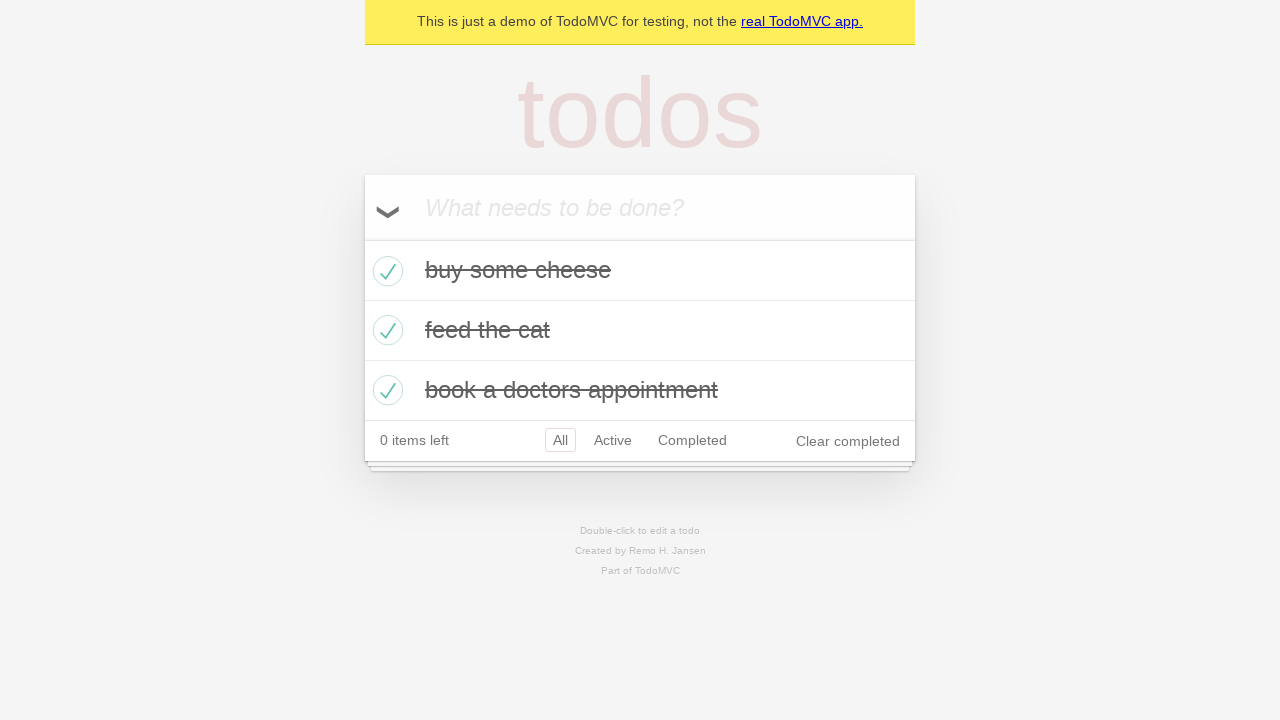

Unchecked the first todo item at (385, 271) on [data-testid='todo-item'] >> nth=0 >> internal:role=checkbox
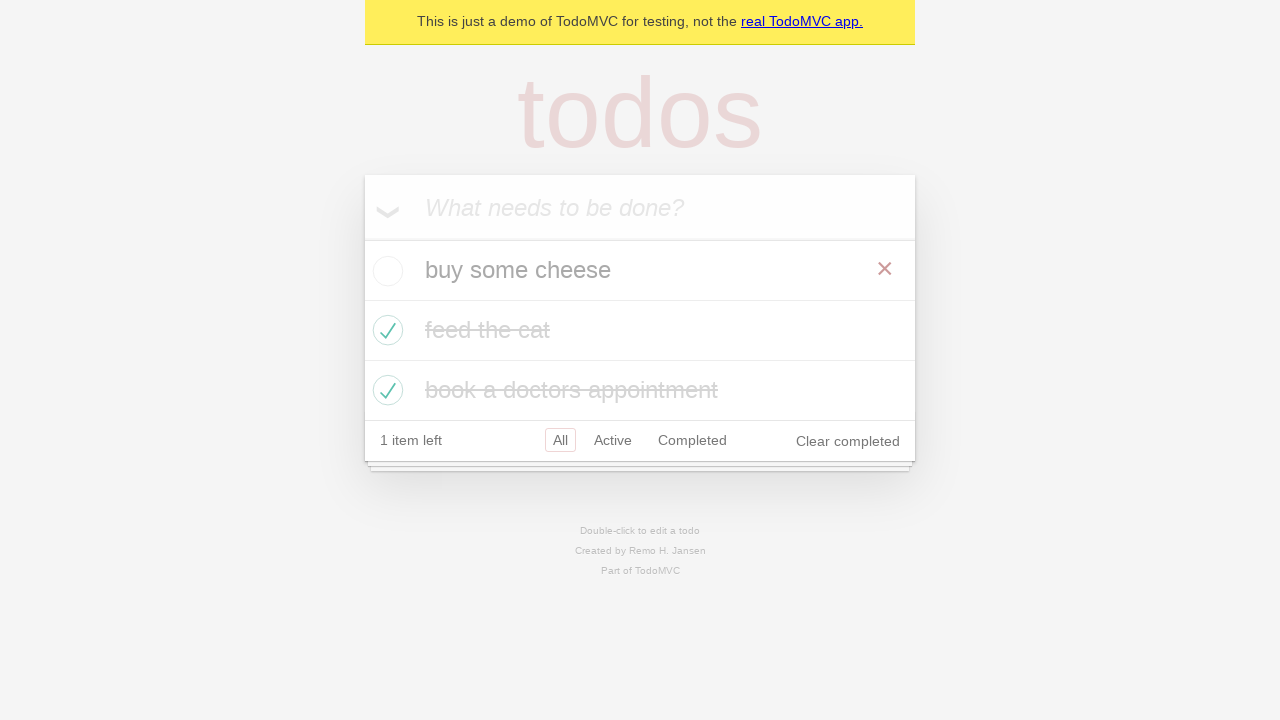

Checked the first todo item again at (385, 271) on [data-testid='todo-item'] >> nth=0 >> internal:role=checkbox
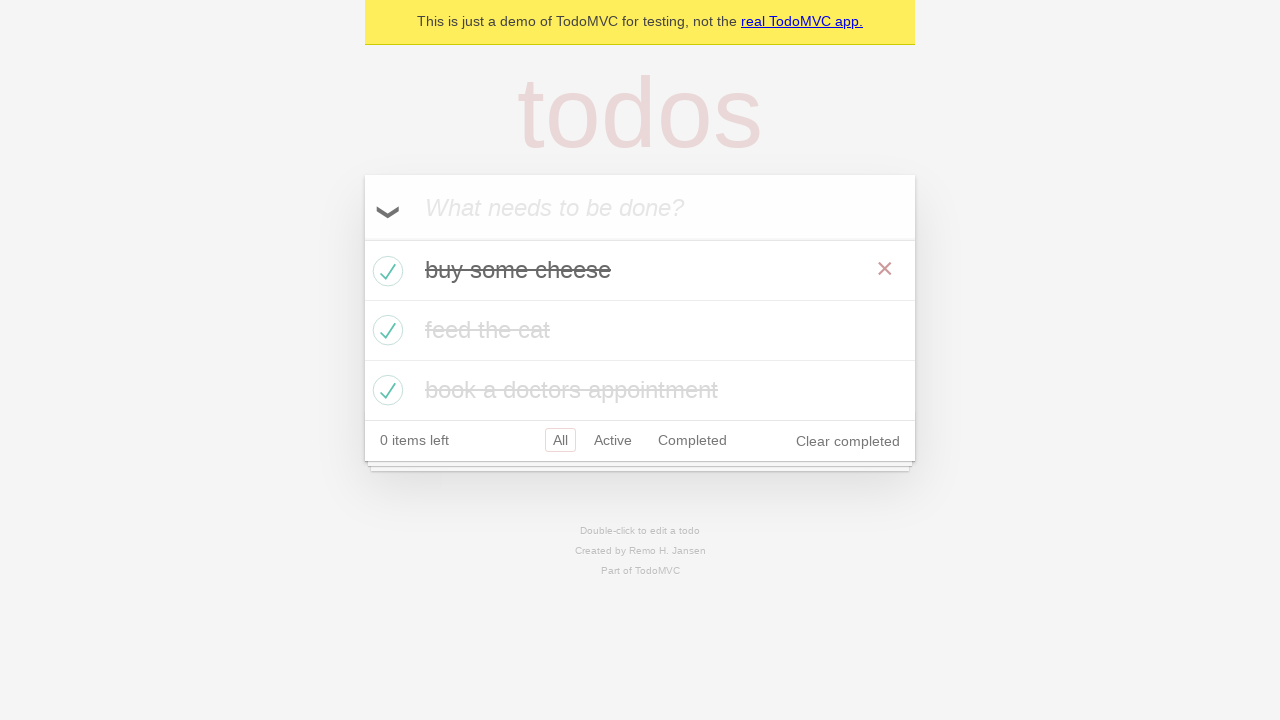

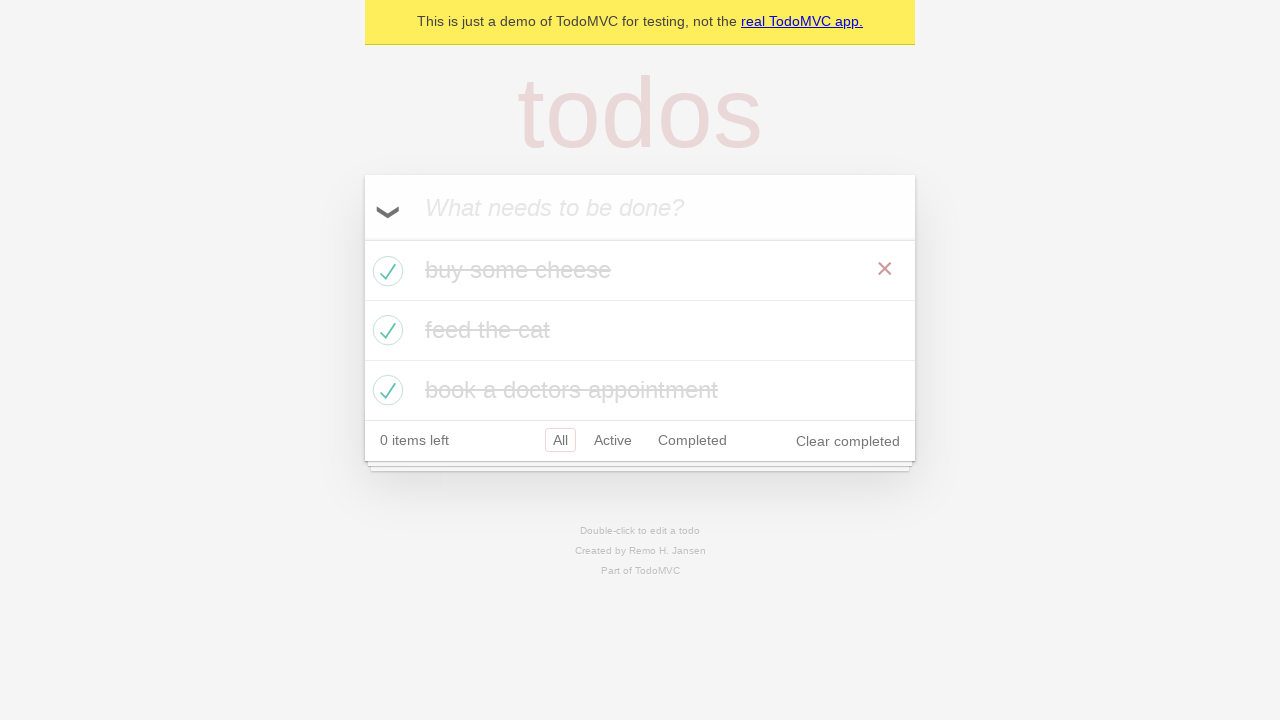